Tests file upload functionality by selecting a file using the file input and clicking the upload button to submit.

Starting URL: https://the-internet.herokuapp.com/upload

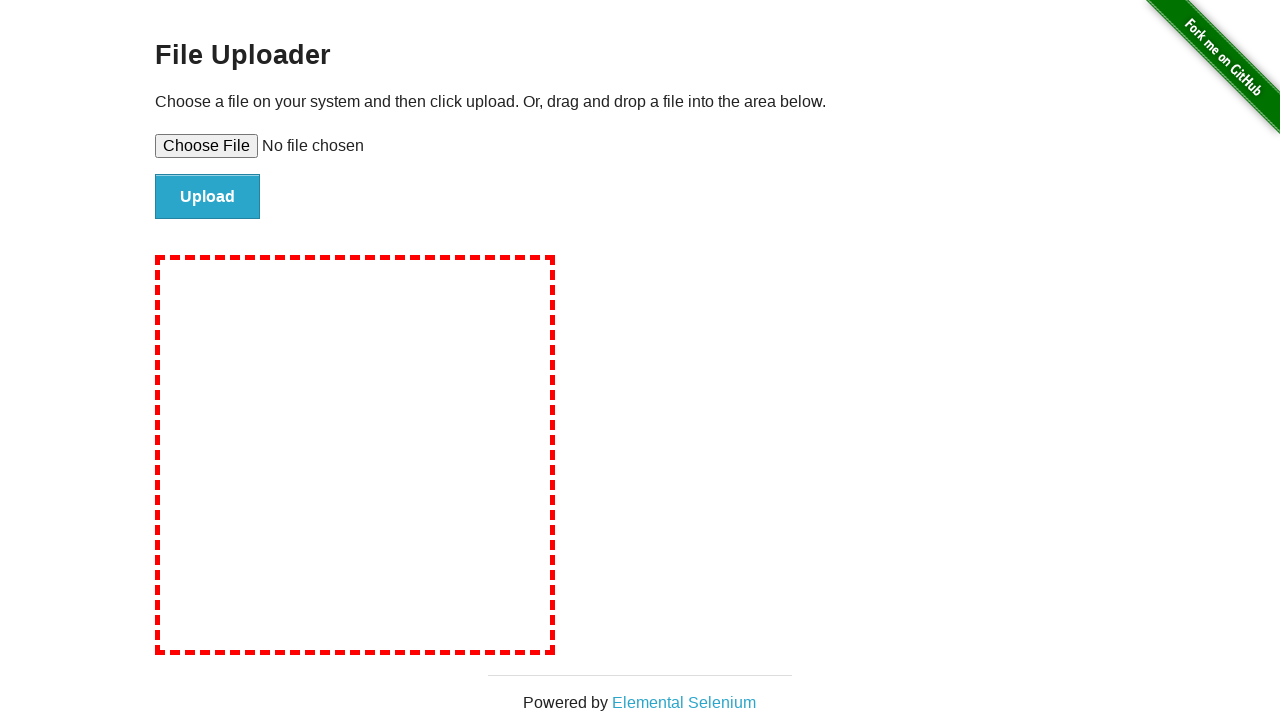

Created temporary test file for upload
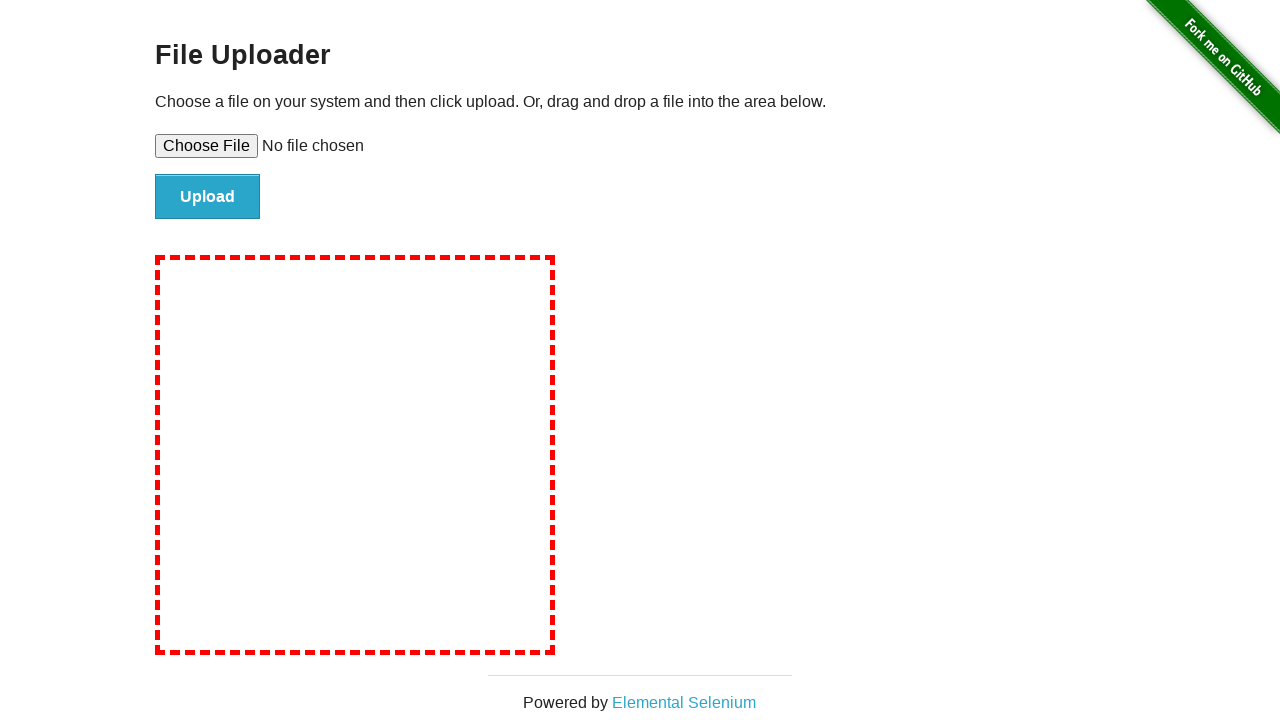

Selected file for upload using file input
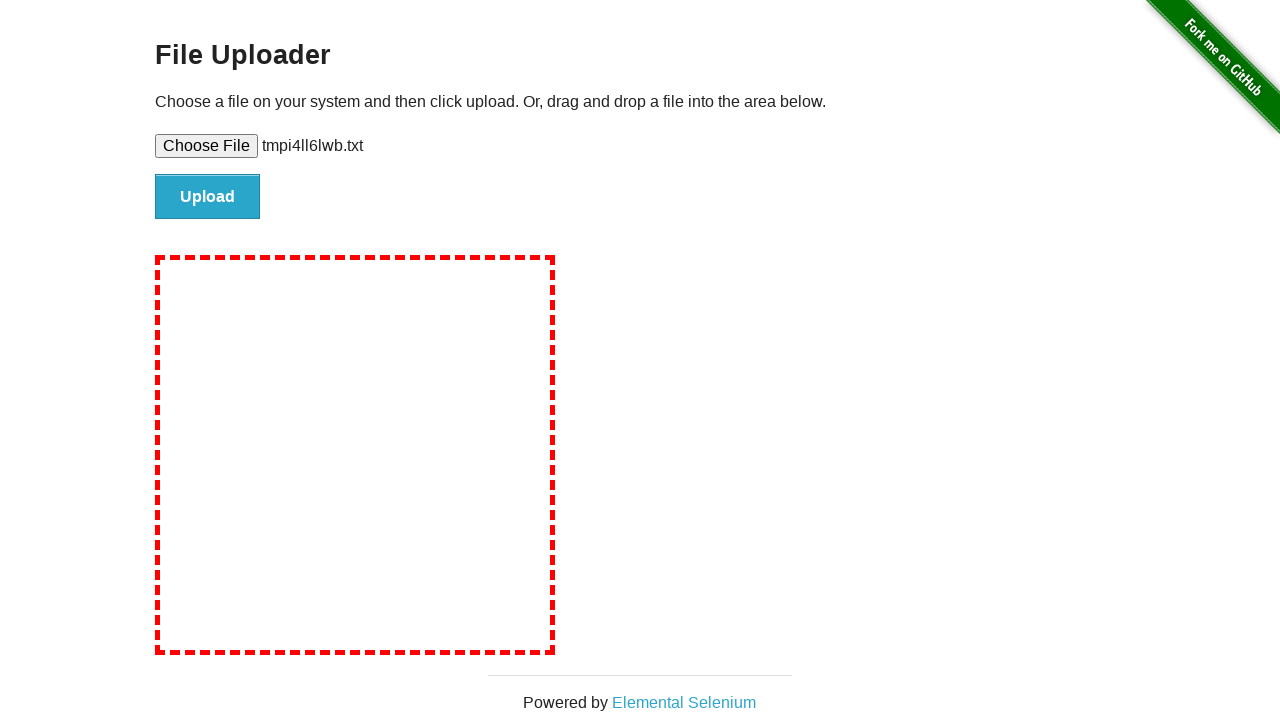

Clicked upload button to submit file at (208, 197) on #file-submit
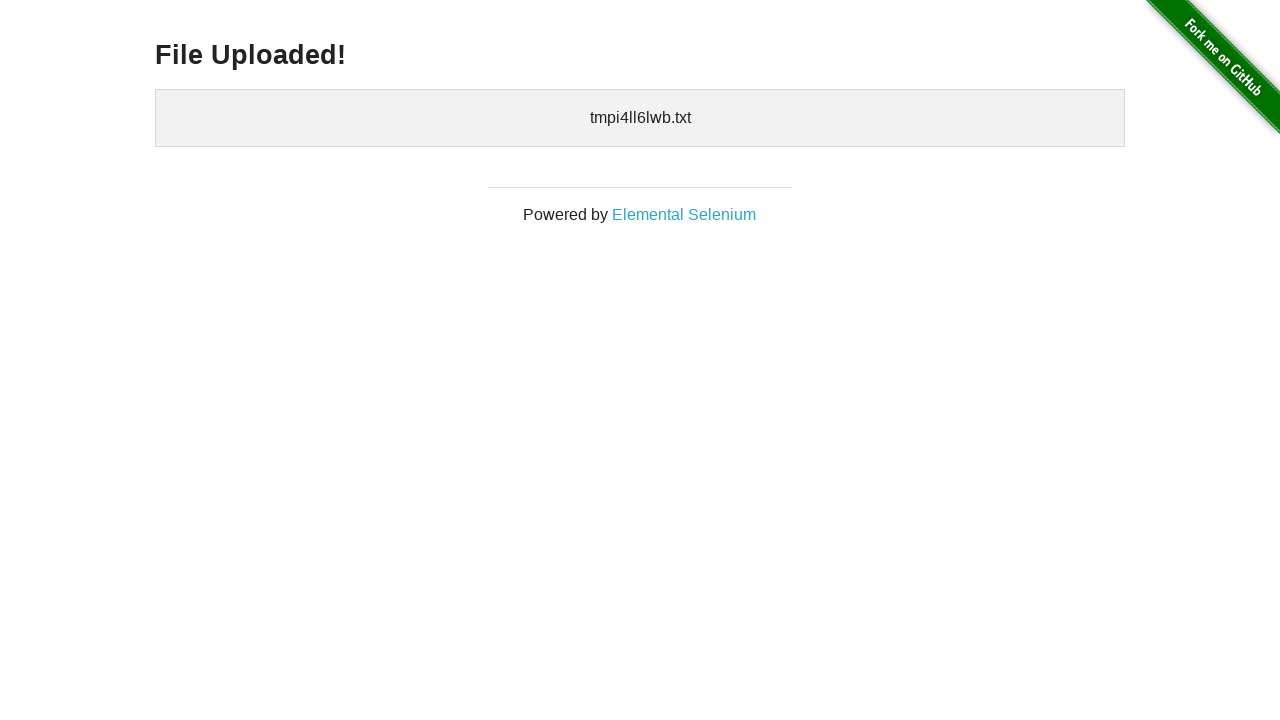

Upload confirmation heading appeared
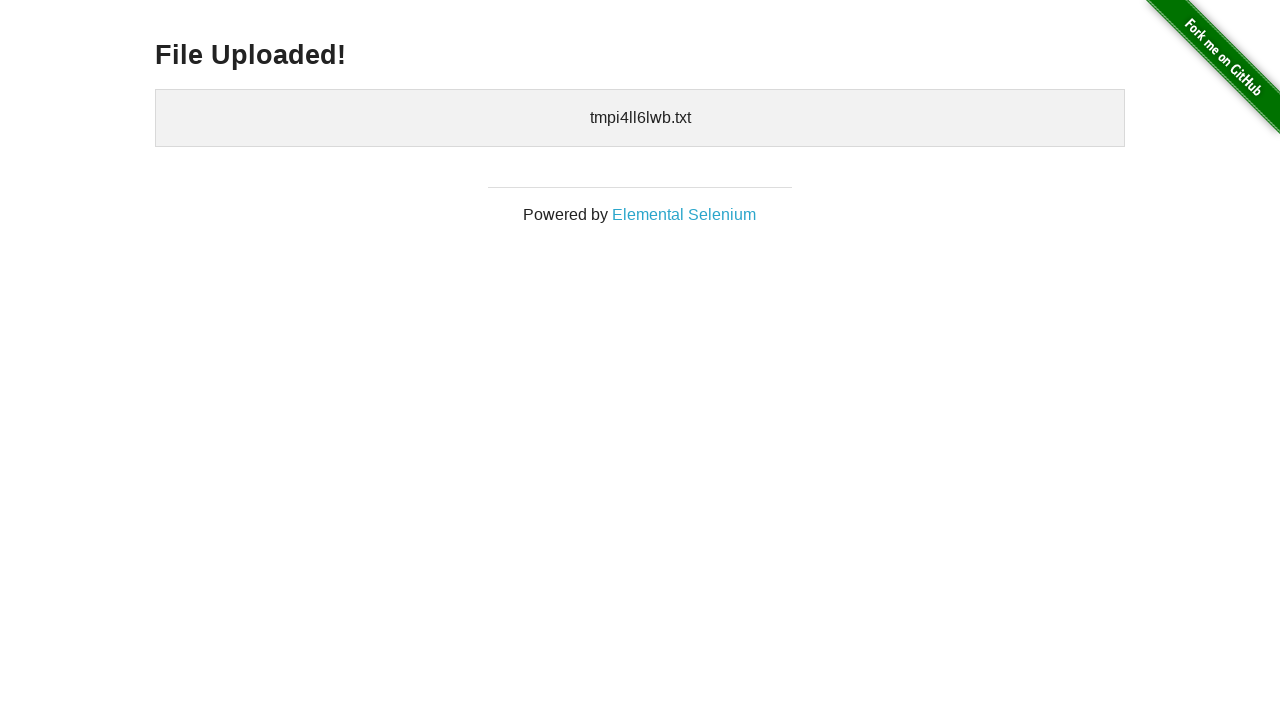

Cleaned up temporary test file
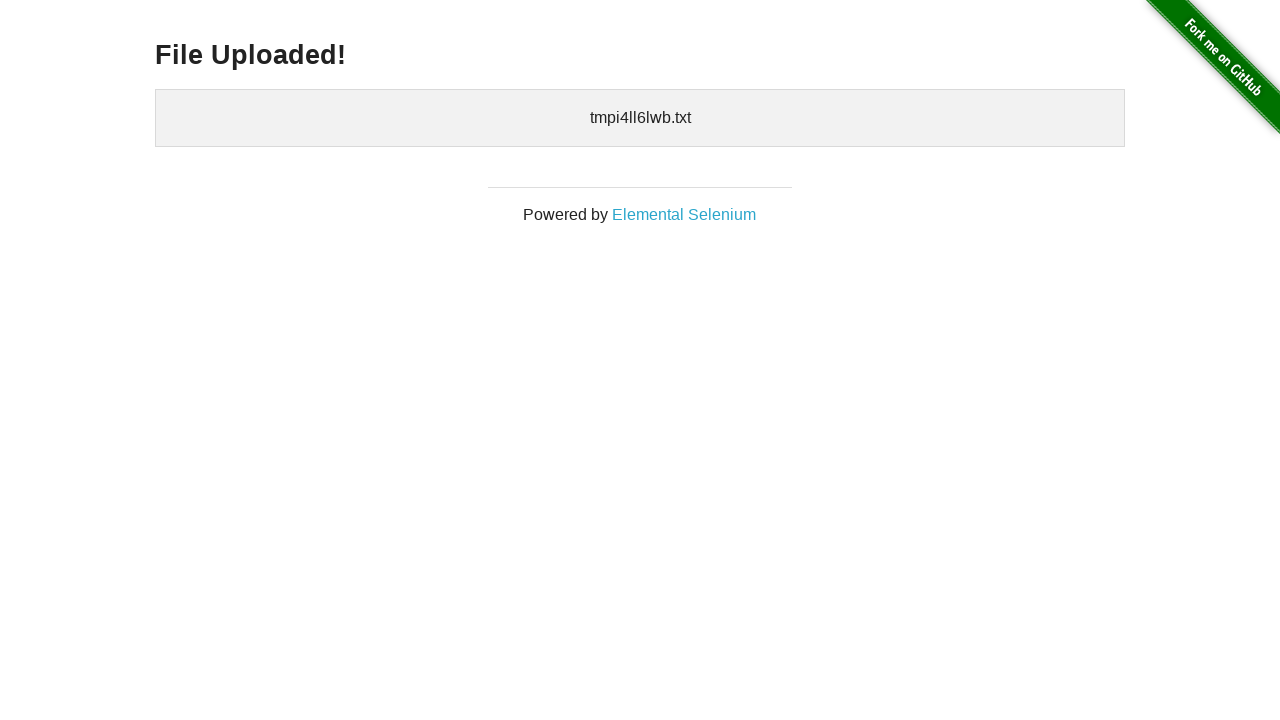

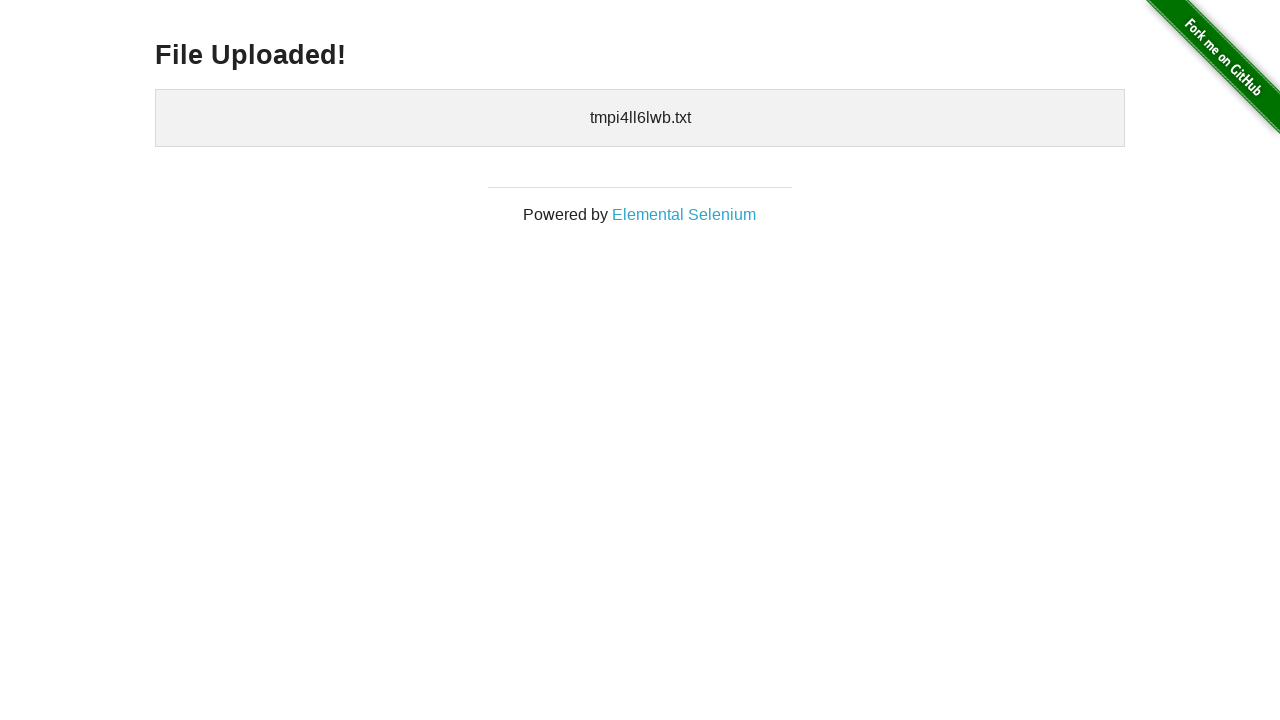